Tests double-click functionality on a specific element on the Omayo test blog page

Starting URL: http://omayo.blogspot.com/p/page3.html

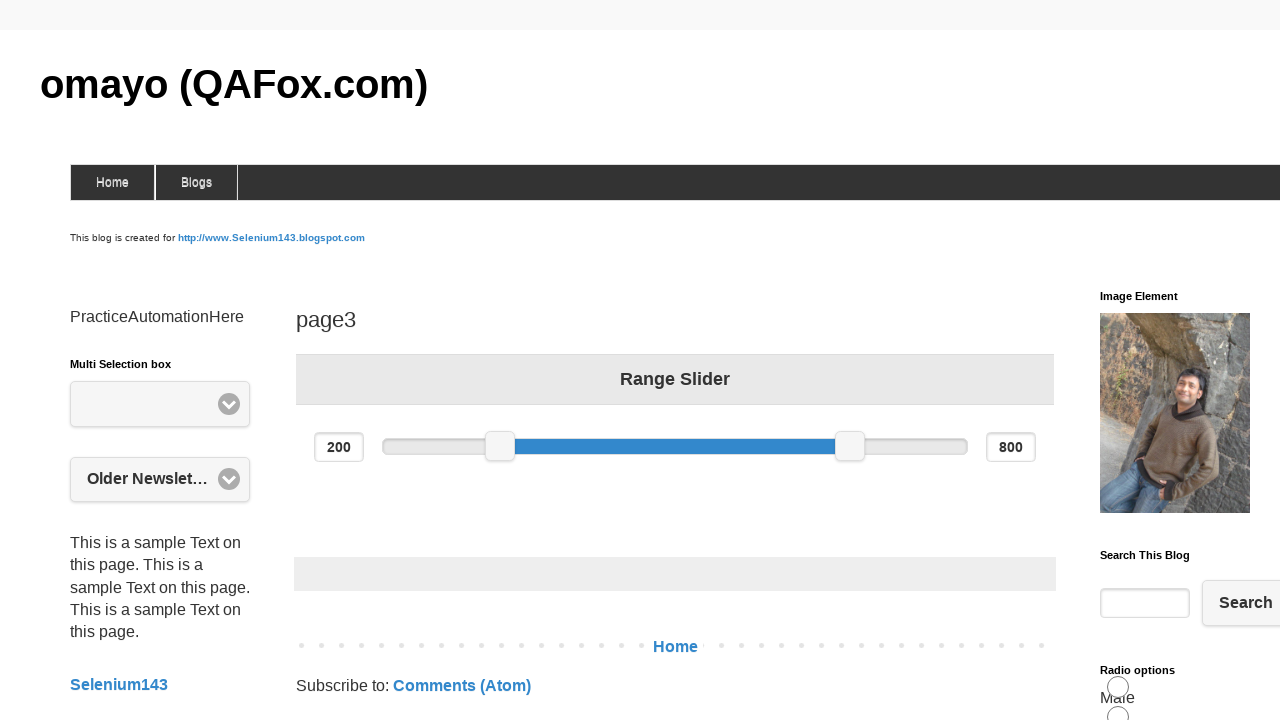

Located double-click test element with ID 'testdoubleclick'
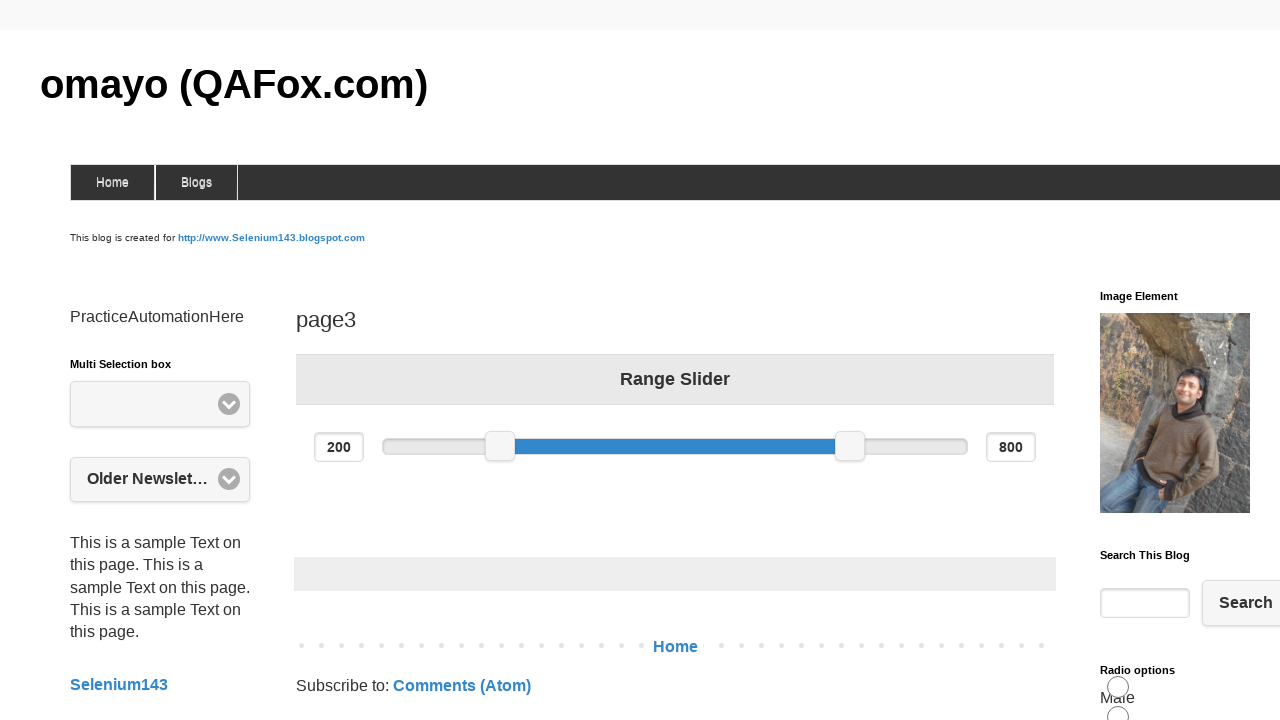

Performed double-click on the test element at (1185, 361) on #testdoubleclick
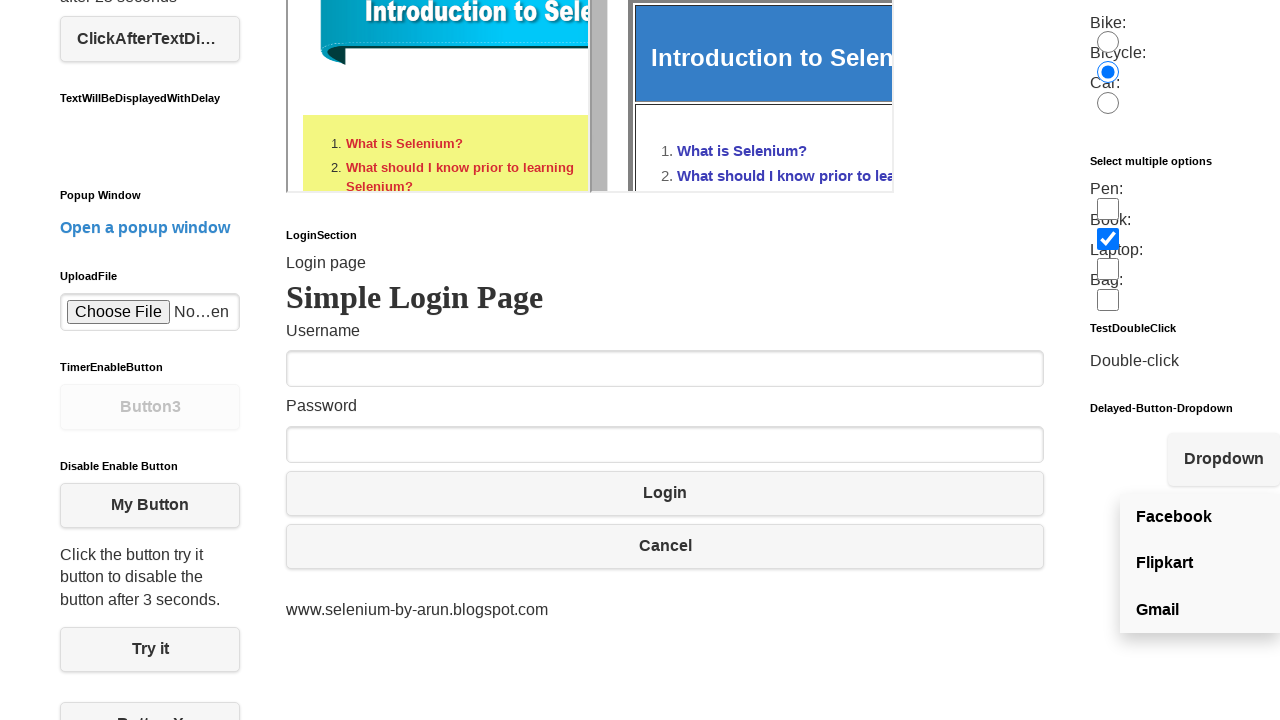

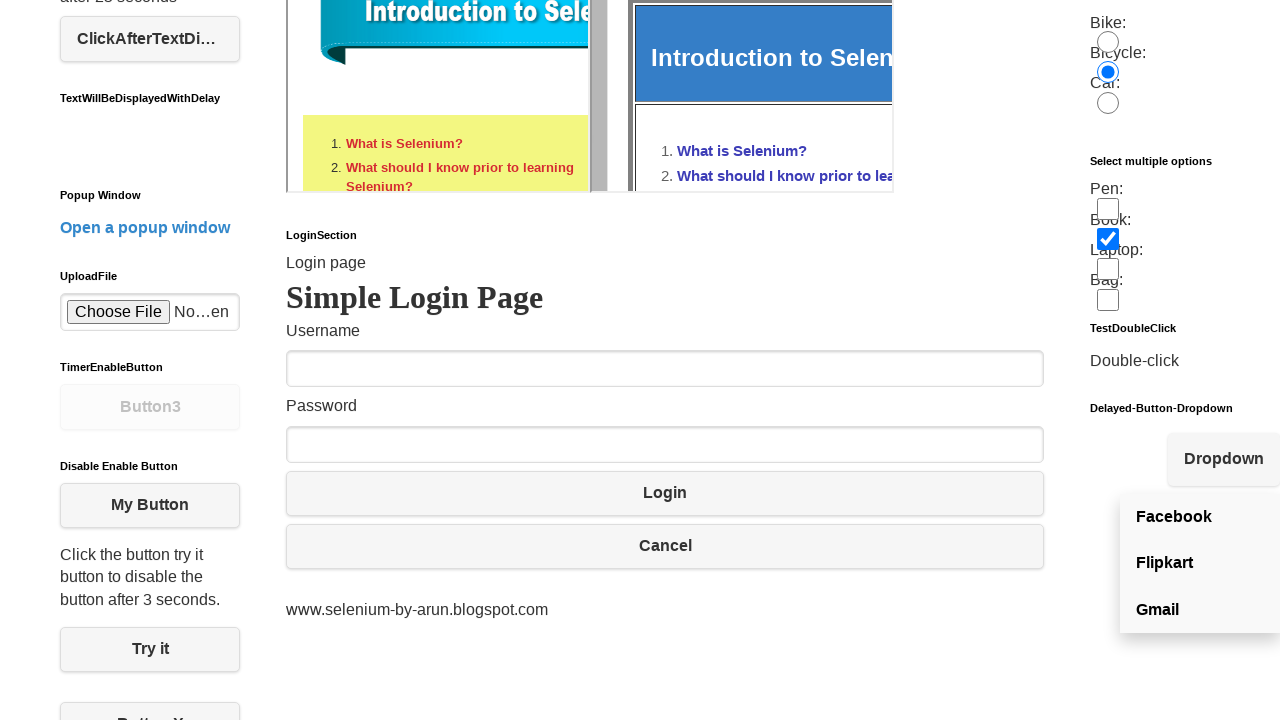